Tests navigation on MetLife website by clicking on the Solutions tab and then selecting the Dental link from the menu

Starting URL: https://www.metlife.com

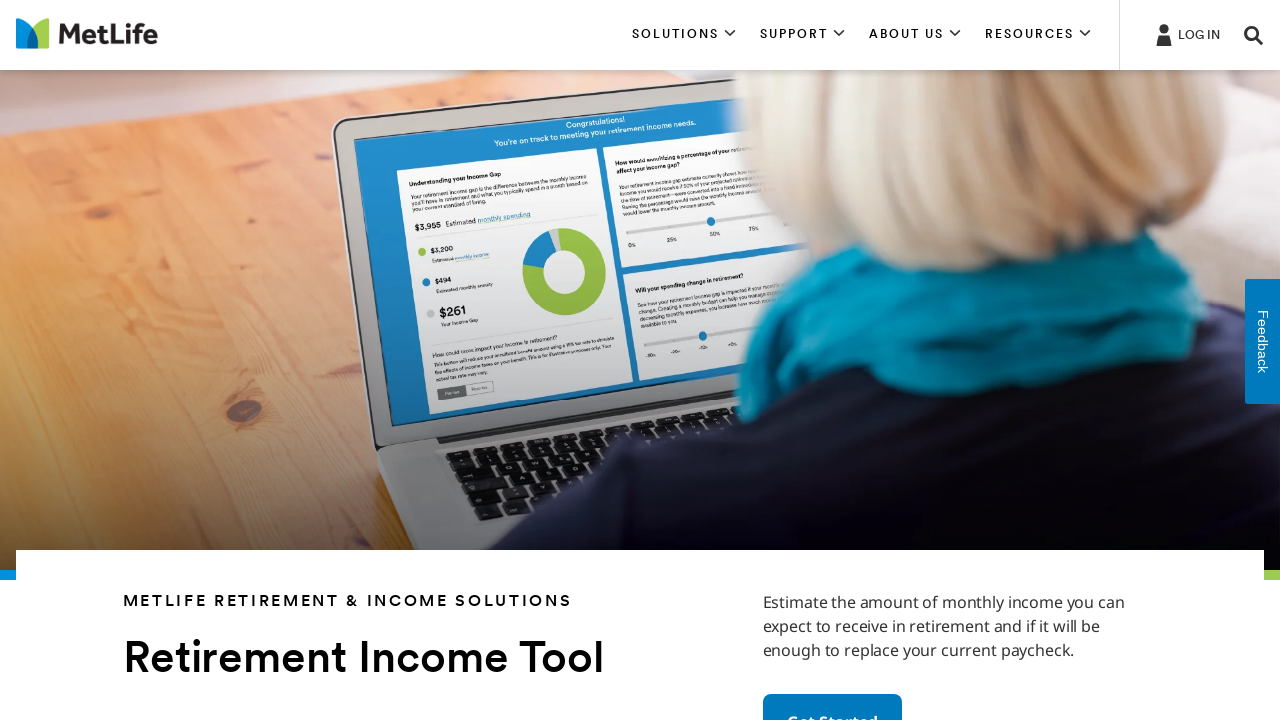

Clicked on Solutions tab at (684, 35) on xpath=//*[contains(text(),'SOLUTIONS')]
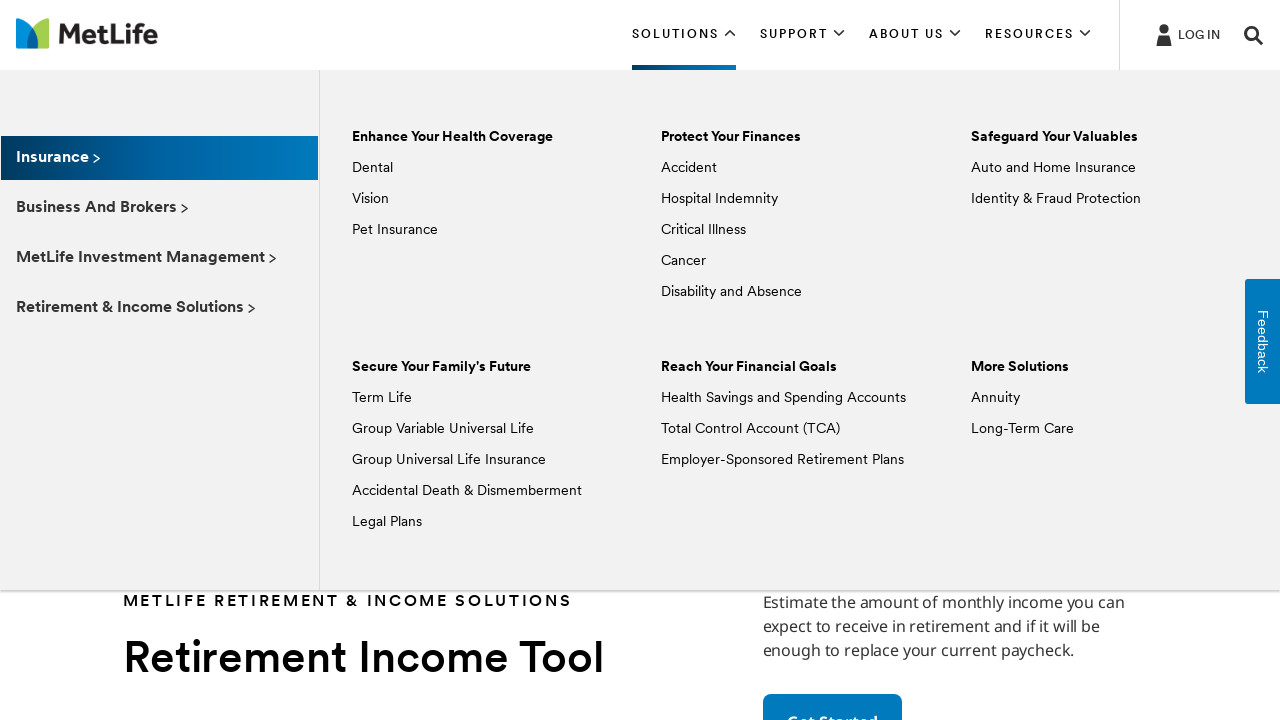

Waited for Dental link to appear in menu
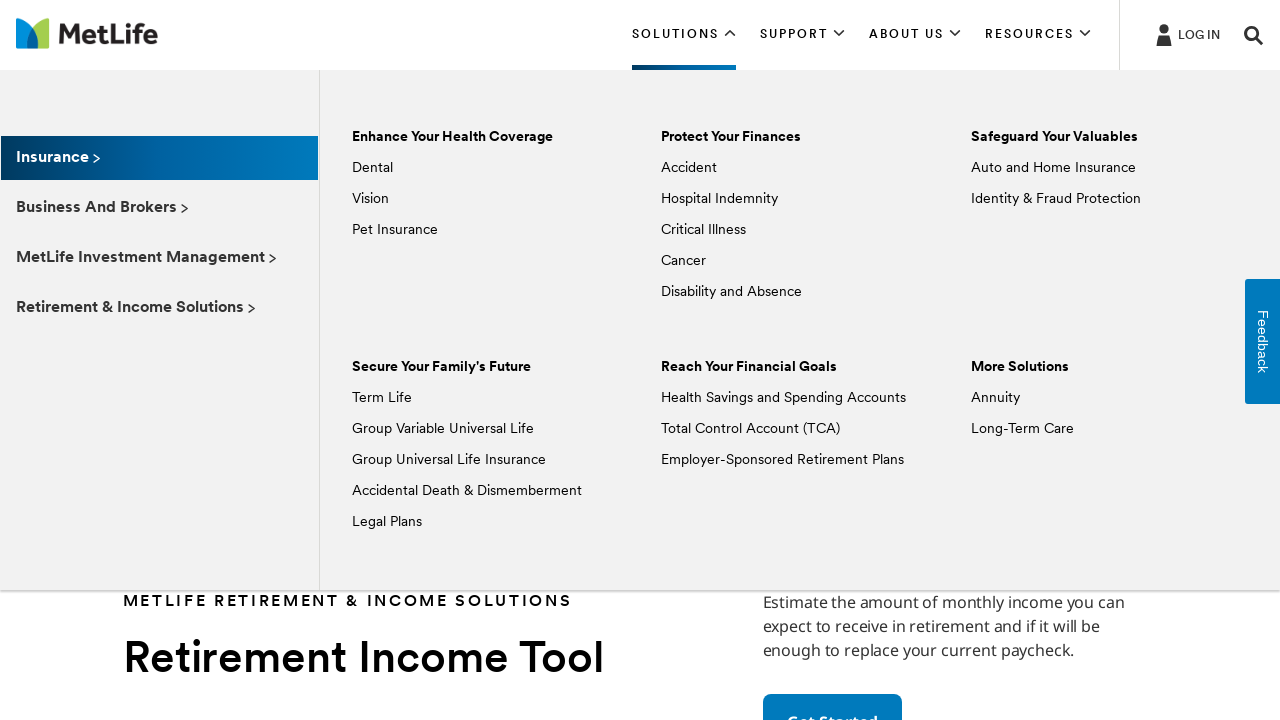

Located all Dental links in the menu
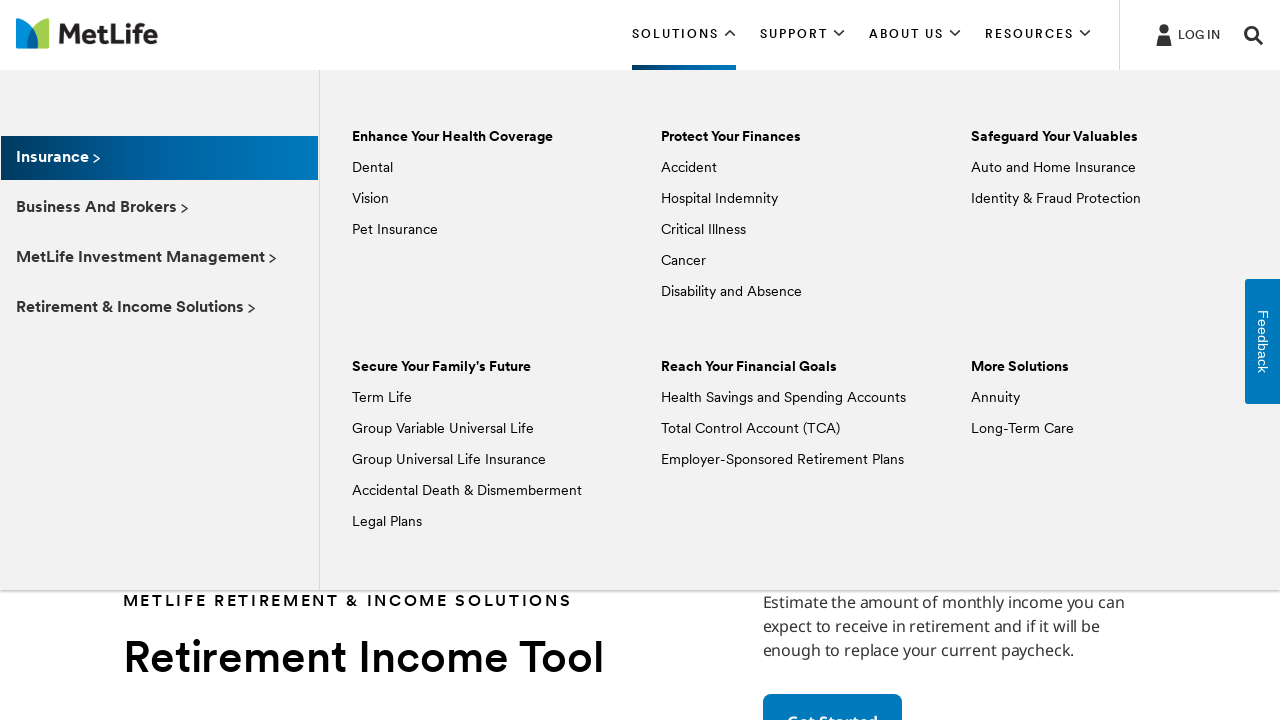

Clicked on the first Dental link at (372, 168) on xpath=//*[text()='Dental'] >> nth=0
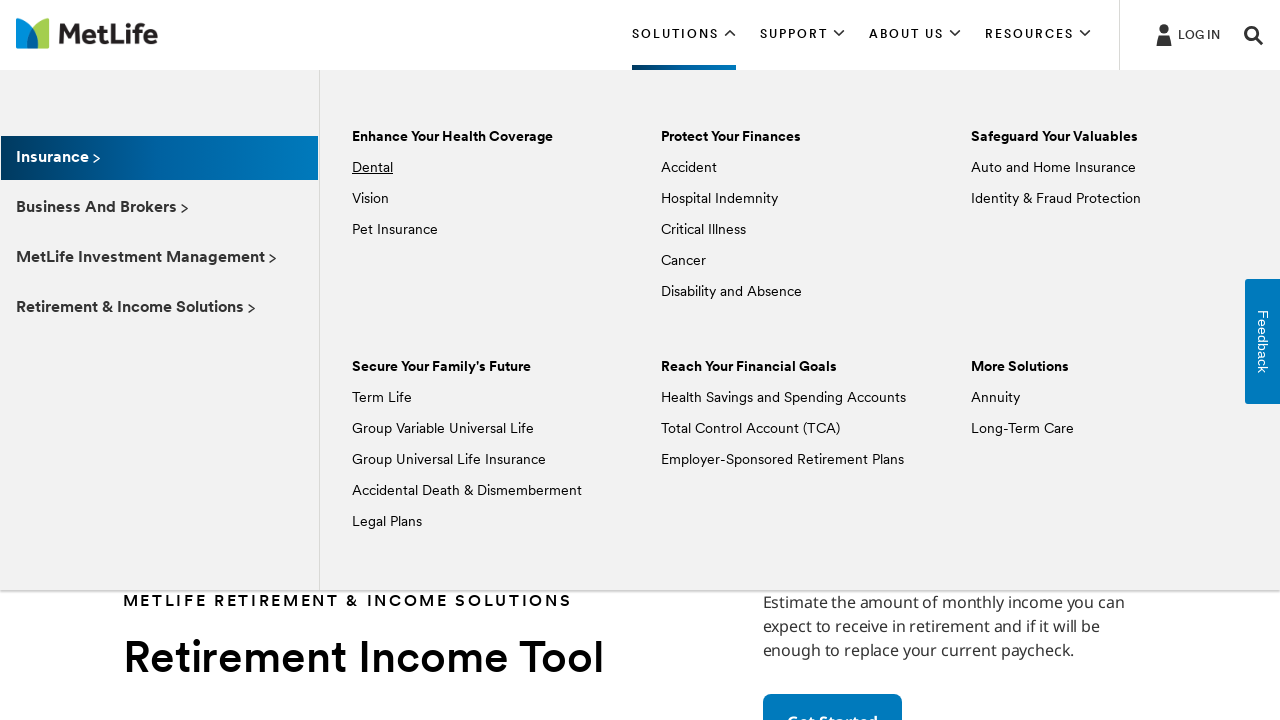

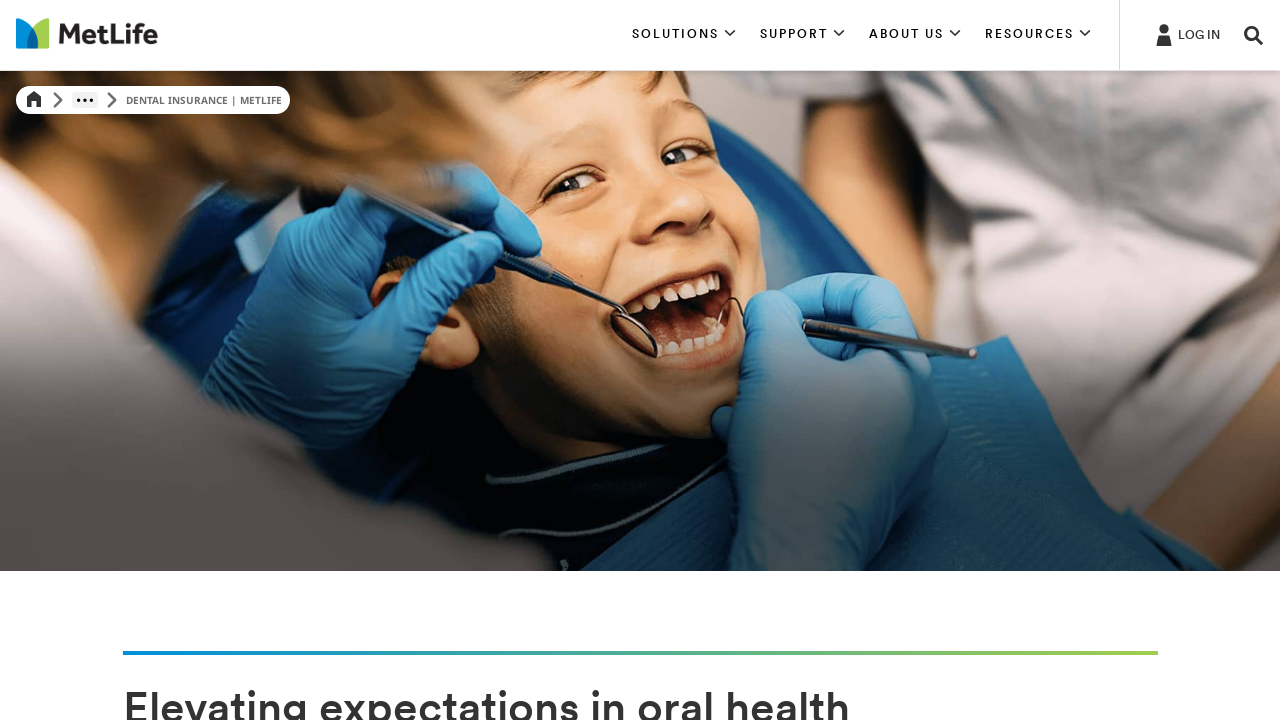